Tests a practice form by filling in text fields (first name, last name), selecting radio buttons for gender and experience, entering a date, selecting checkboxes for profession and automation tool, and choosing a continent from a dropdown.

Starting URL: https://www.techlistic.com/p/selenium-practice-form.html

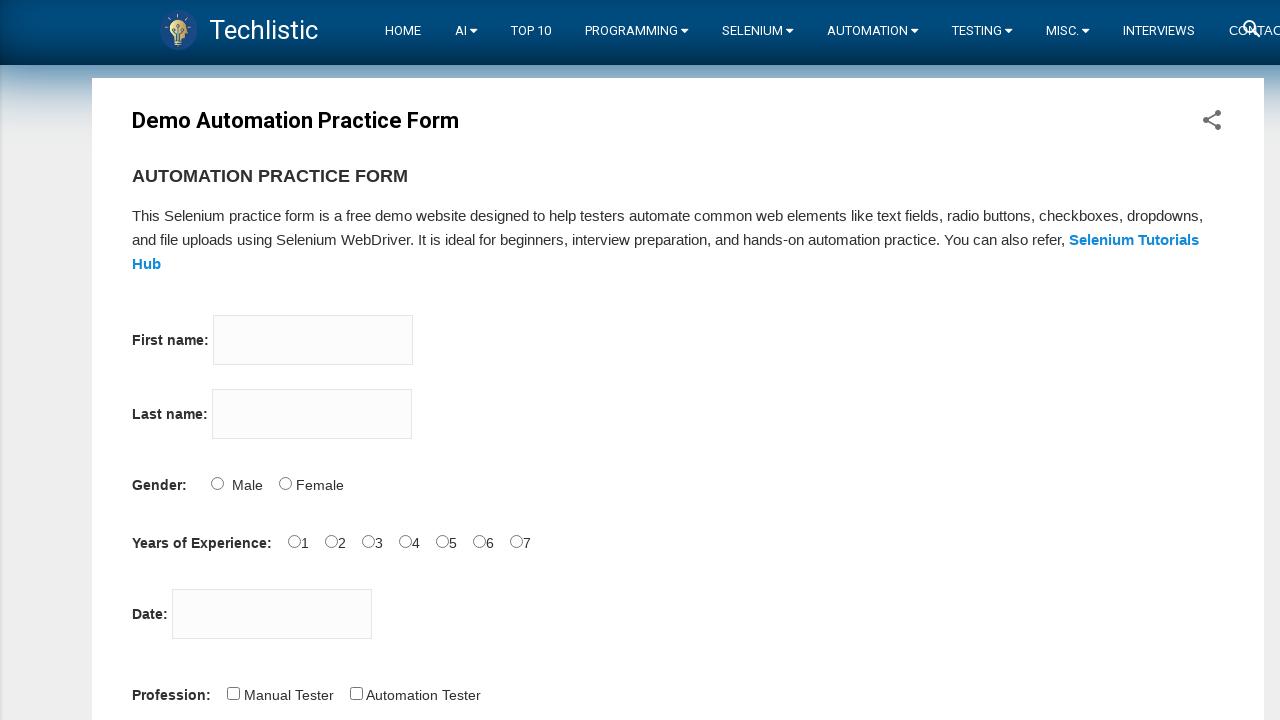

Navigated to Selenium practice form URL
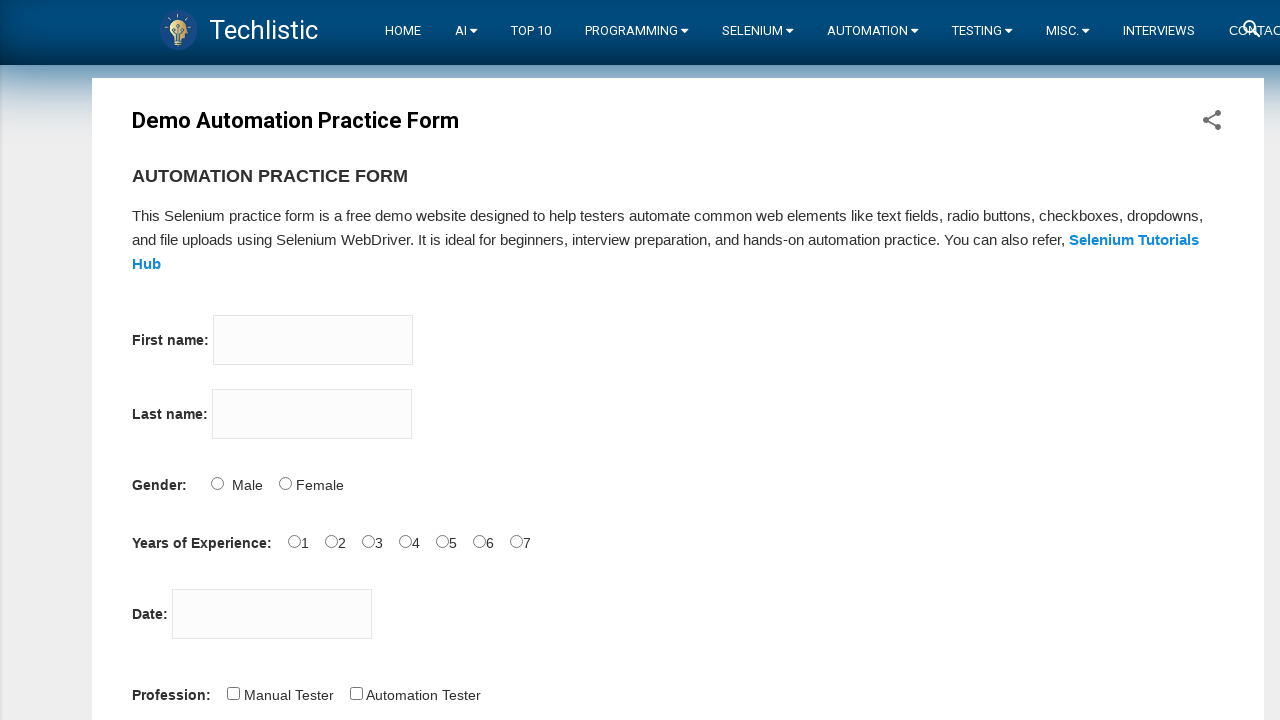

Filled first name field with 'Sowmya' on input[name='firstname']
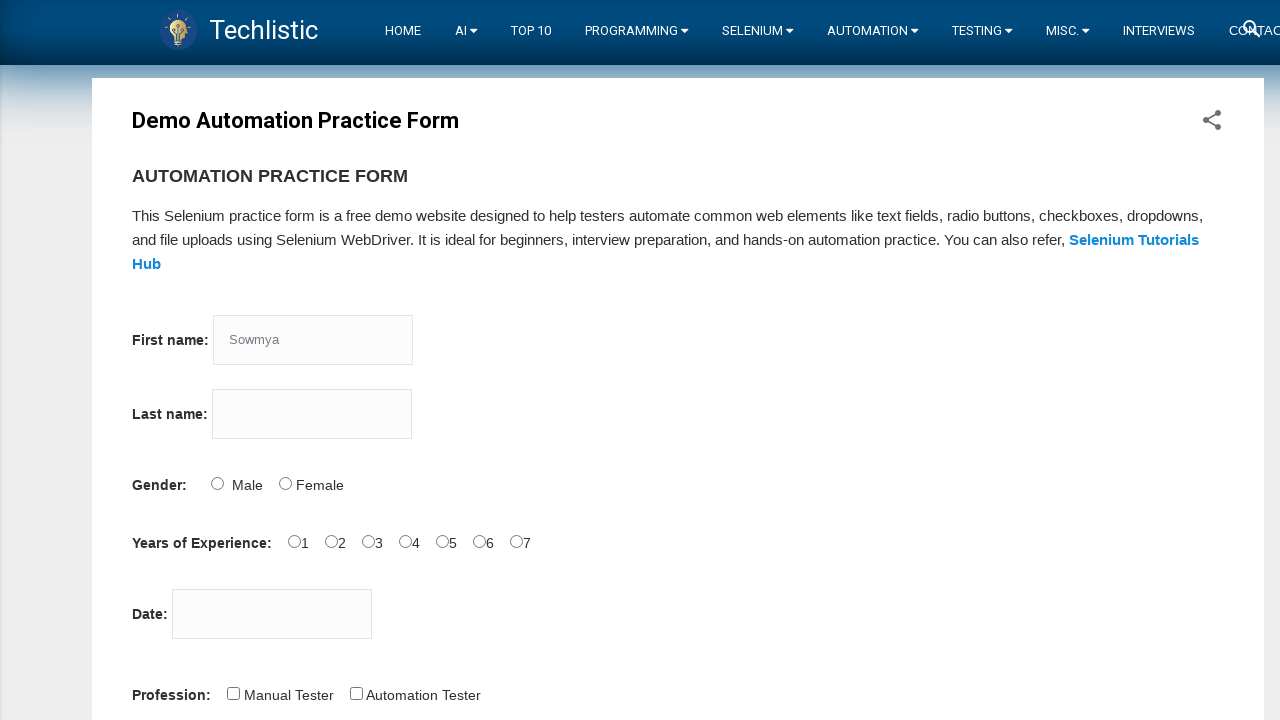

Filled last name field with 'Reddy' on input[name='lastname']
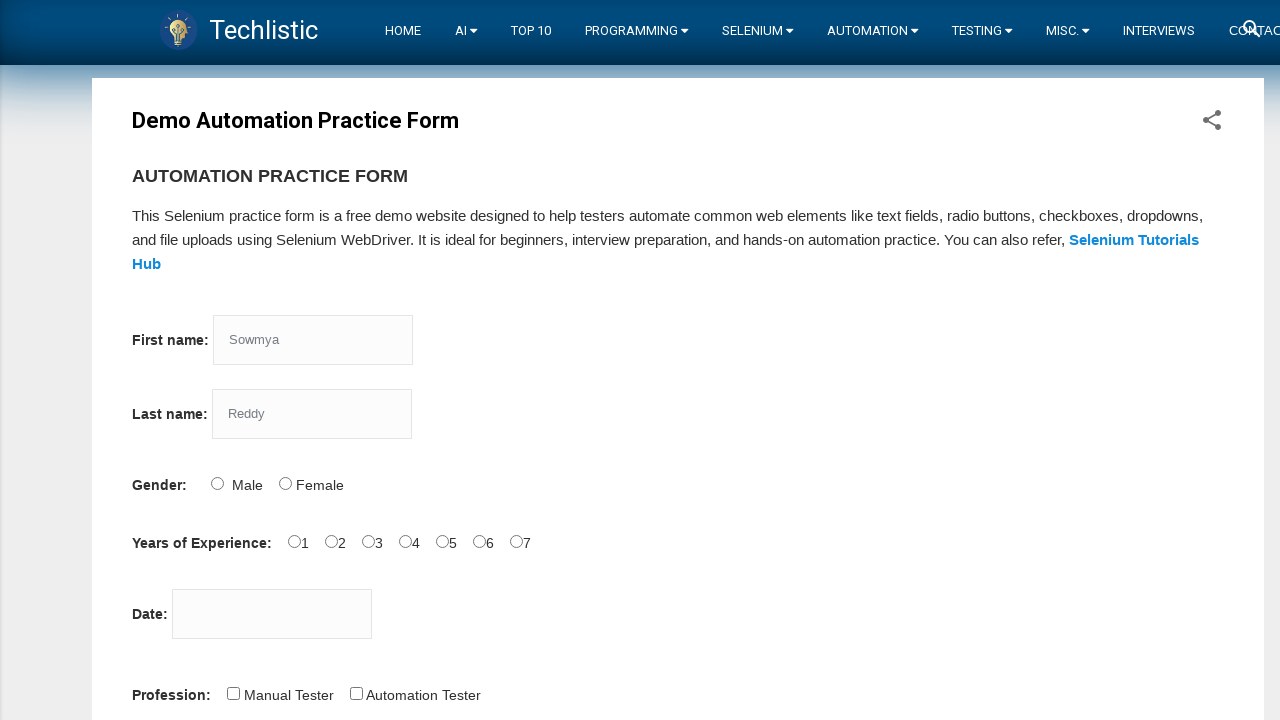

Selected Female gender radio button at (285, 483) on #sex-1
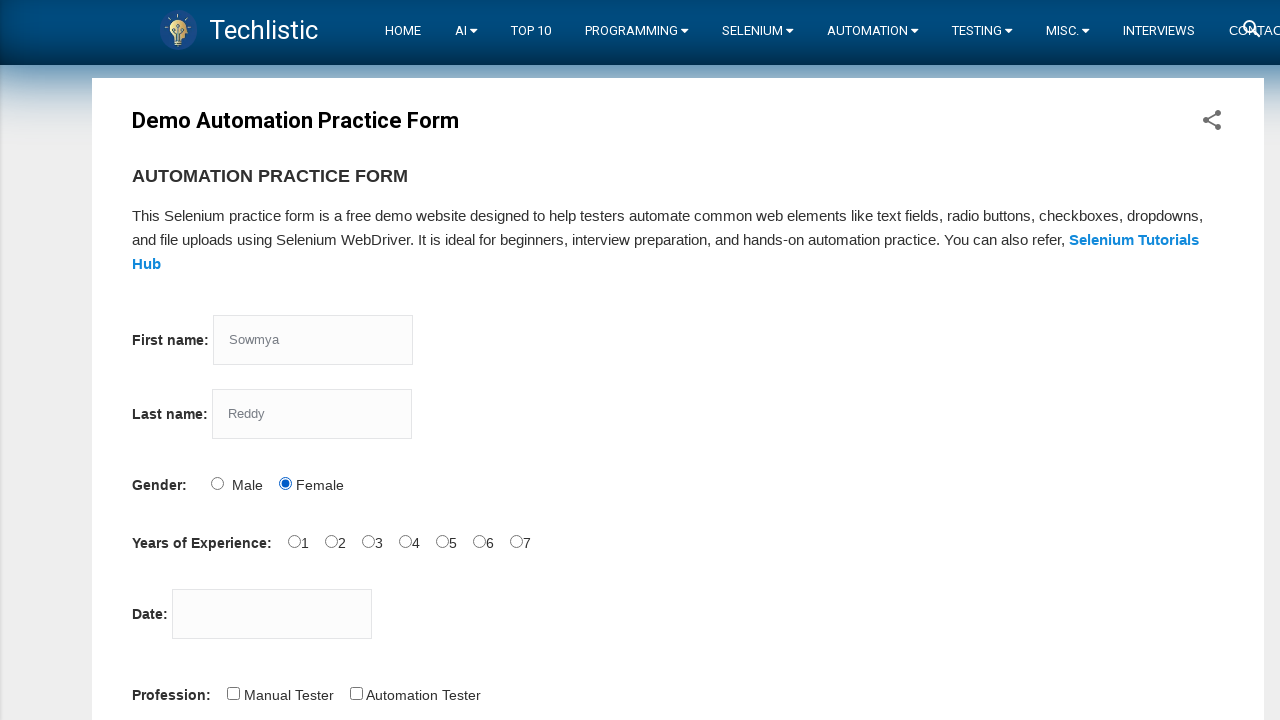

Selected 2 years of experience radio button at (368, 541) on #exp-2
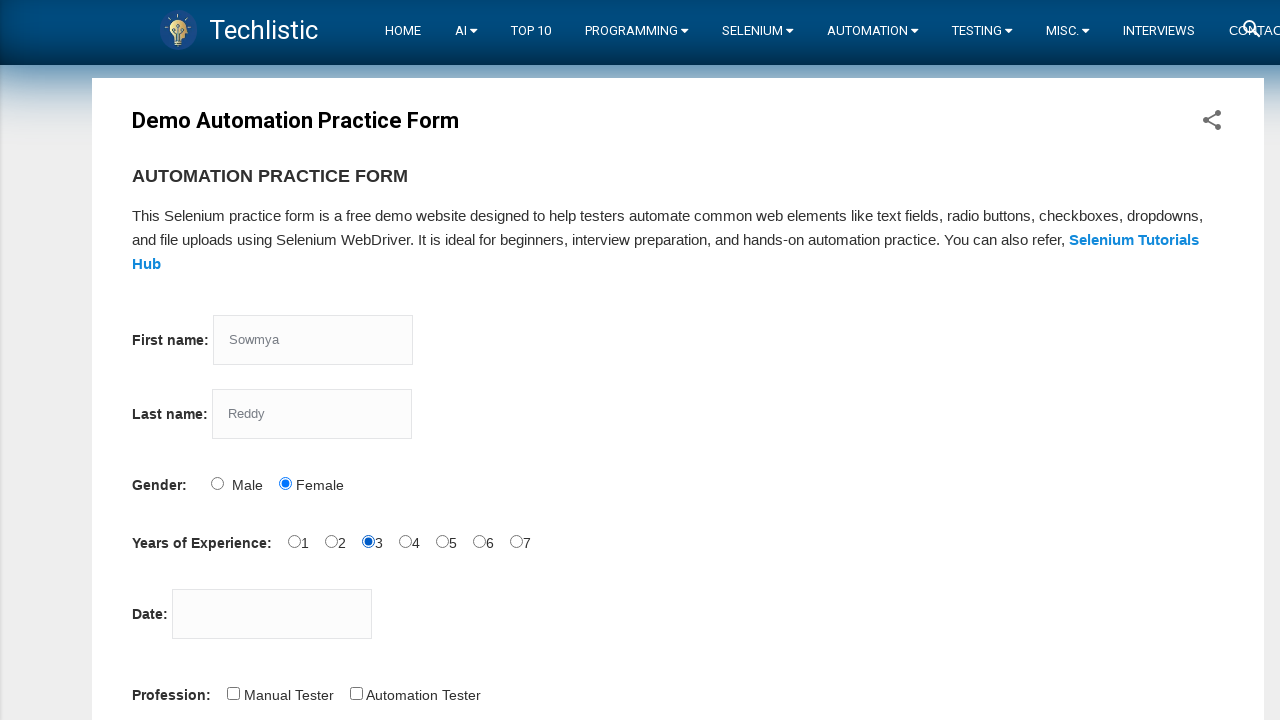

Entered date '05-09-2025' in date picker field on #datepicker
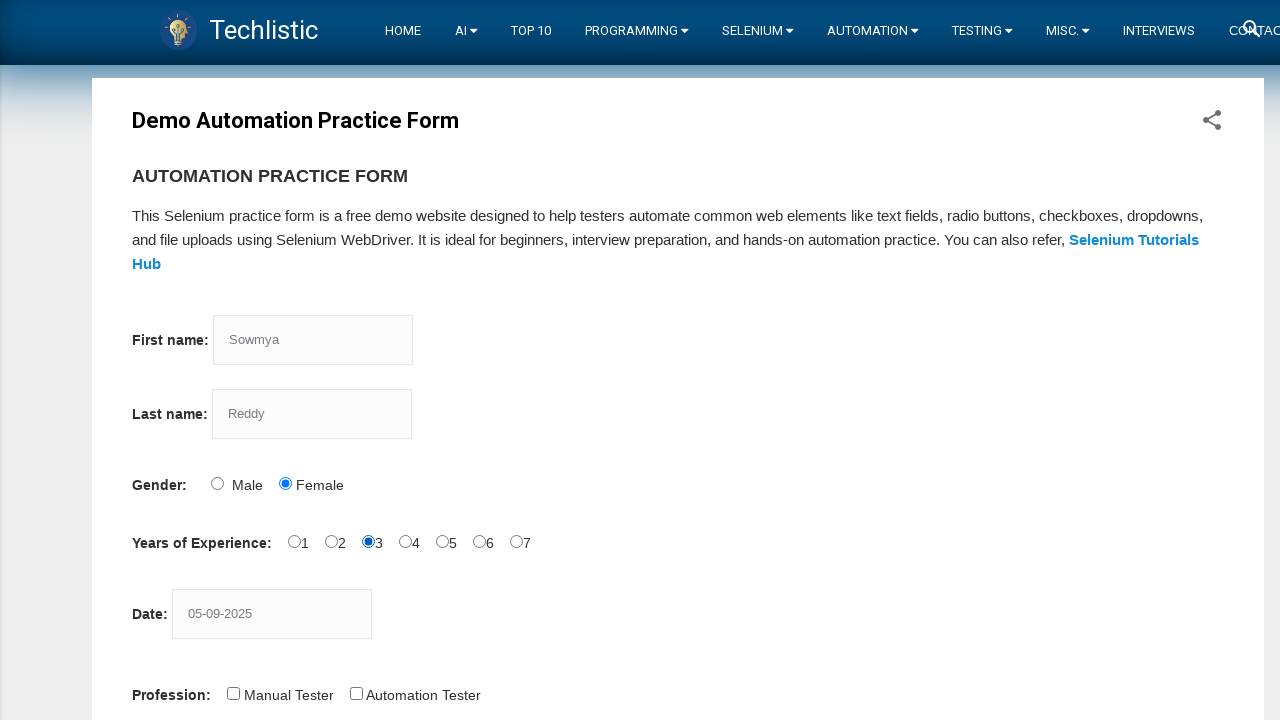

Selected Manual Tester profession checkbox at (356, 693) on #profession-1
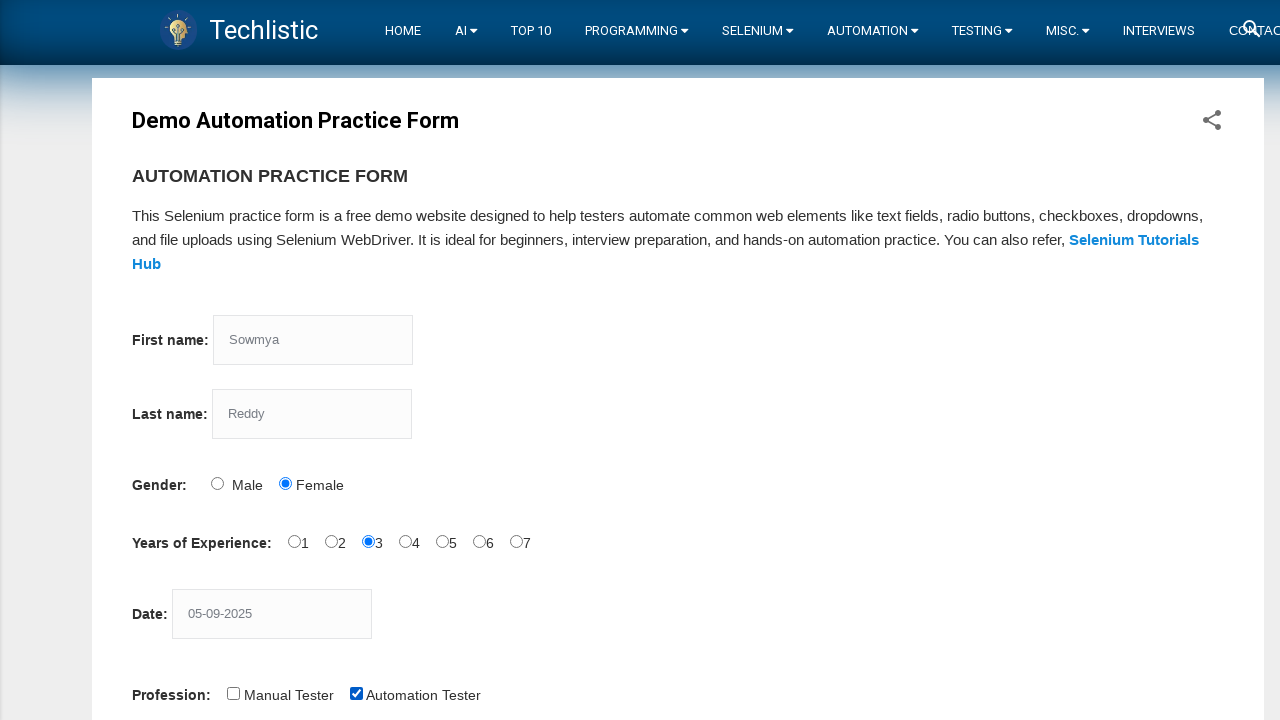

Selected Selenium IDE automation tool checkbox at (446, 360) on #tool-2
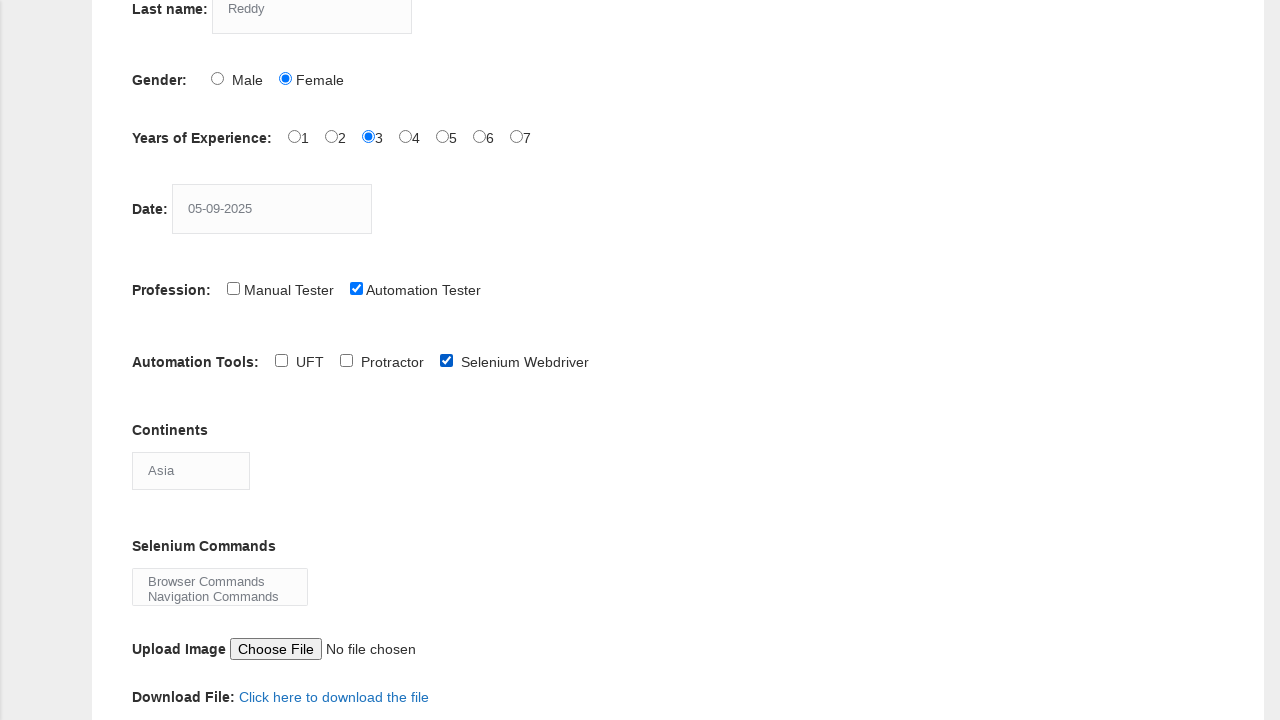

Selected Asia from continents dropdown on #continents
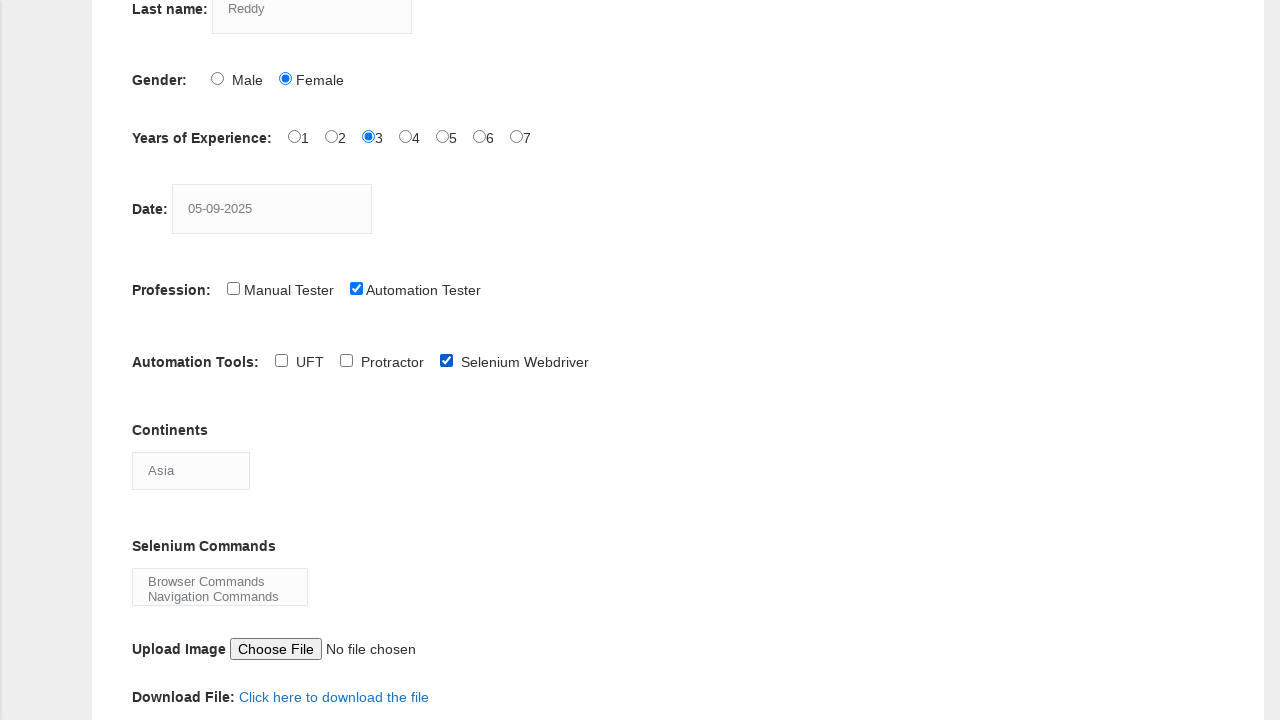

Waited 1 second to observe completed form
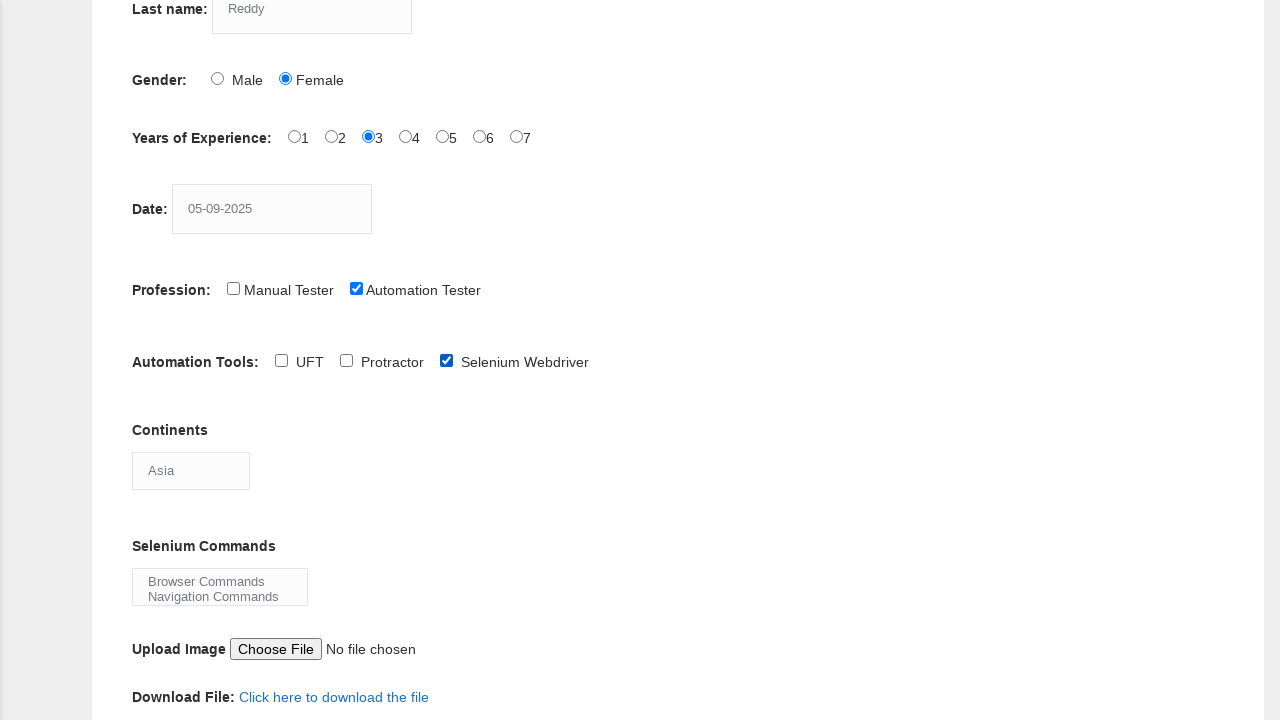

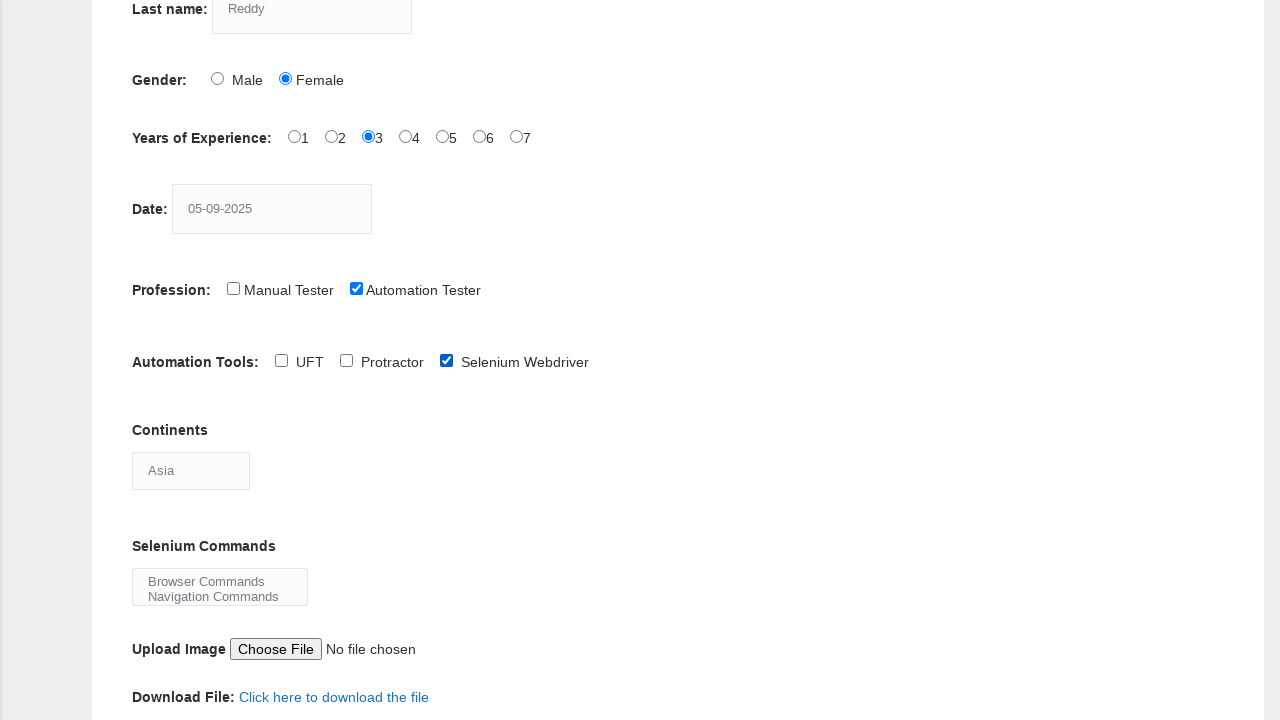